Tests registration form with mismatched password confirmation to verify password confirmation error

Starting URL: https://alada.vn/tai-khoan/dang-ky.html

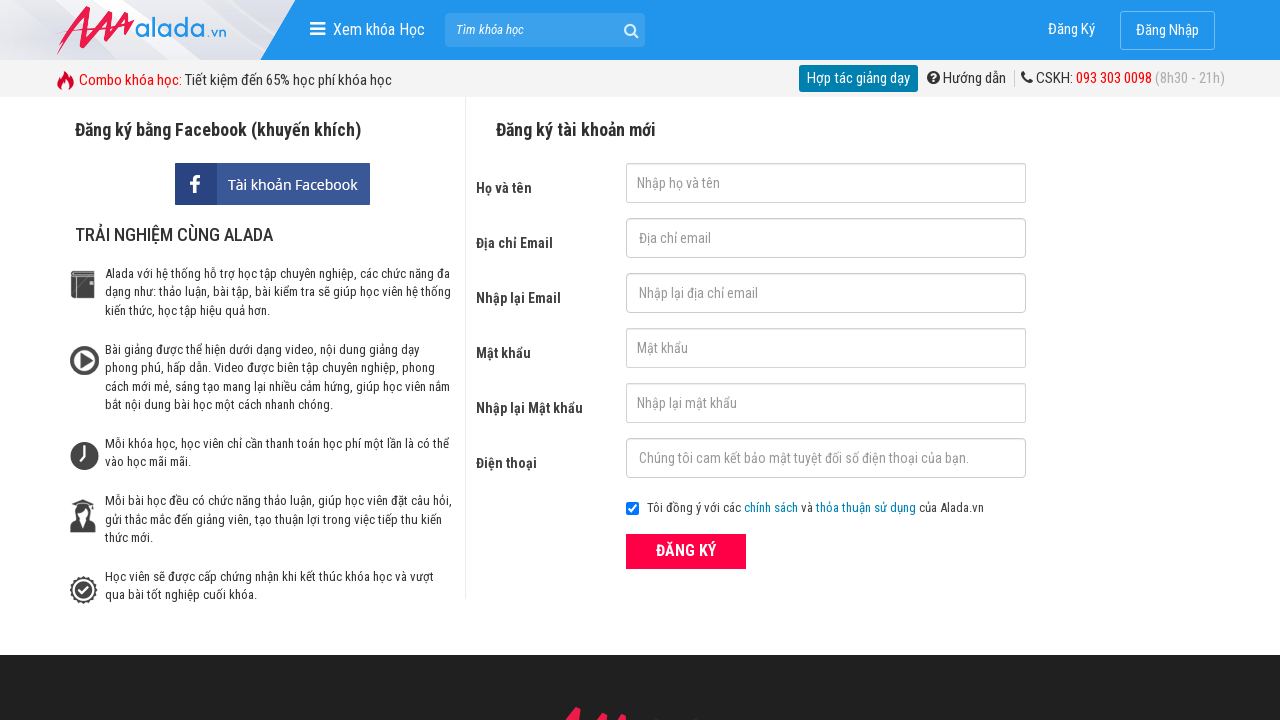

Filled first name field with 'AutomationFC' on input#txtFirstname
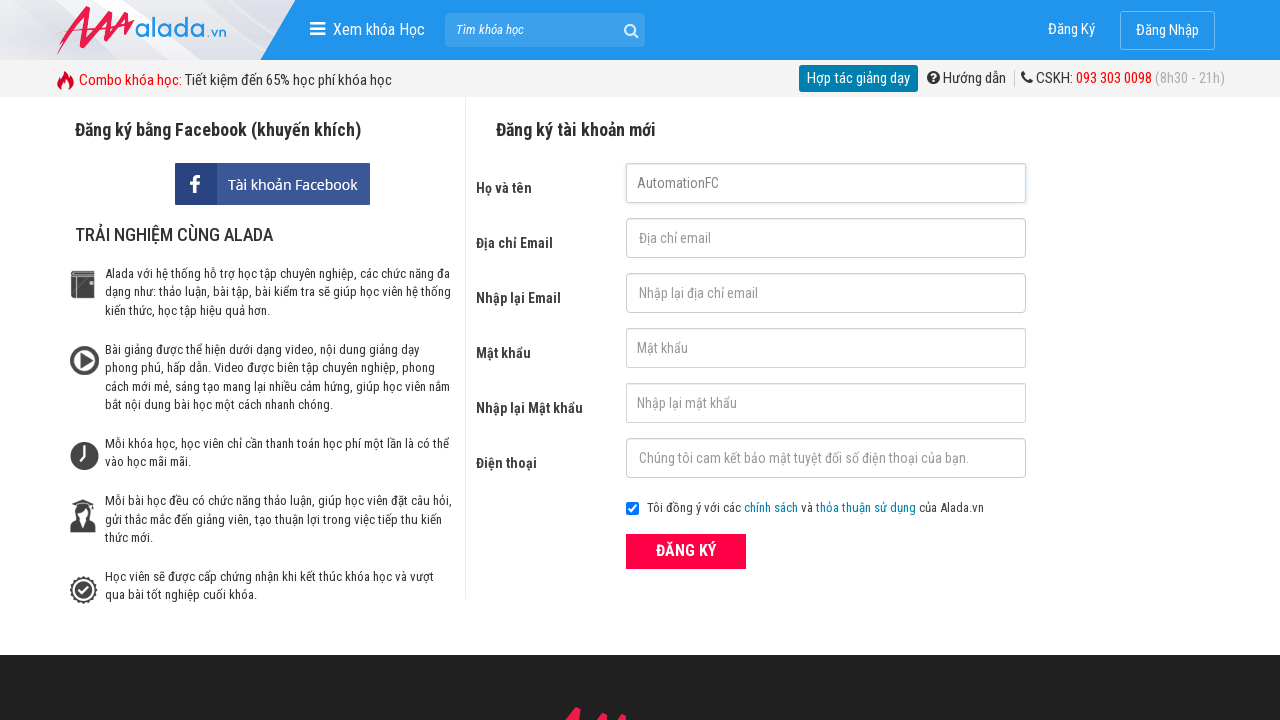

Filled email field with 'abc@gmail.com' on input#txtEmail
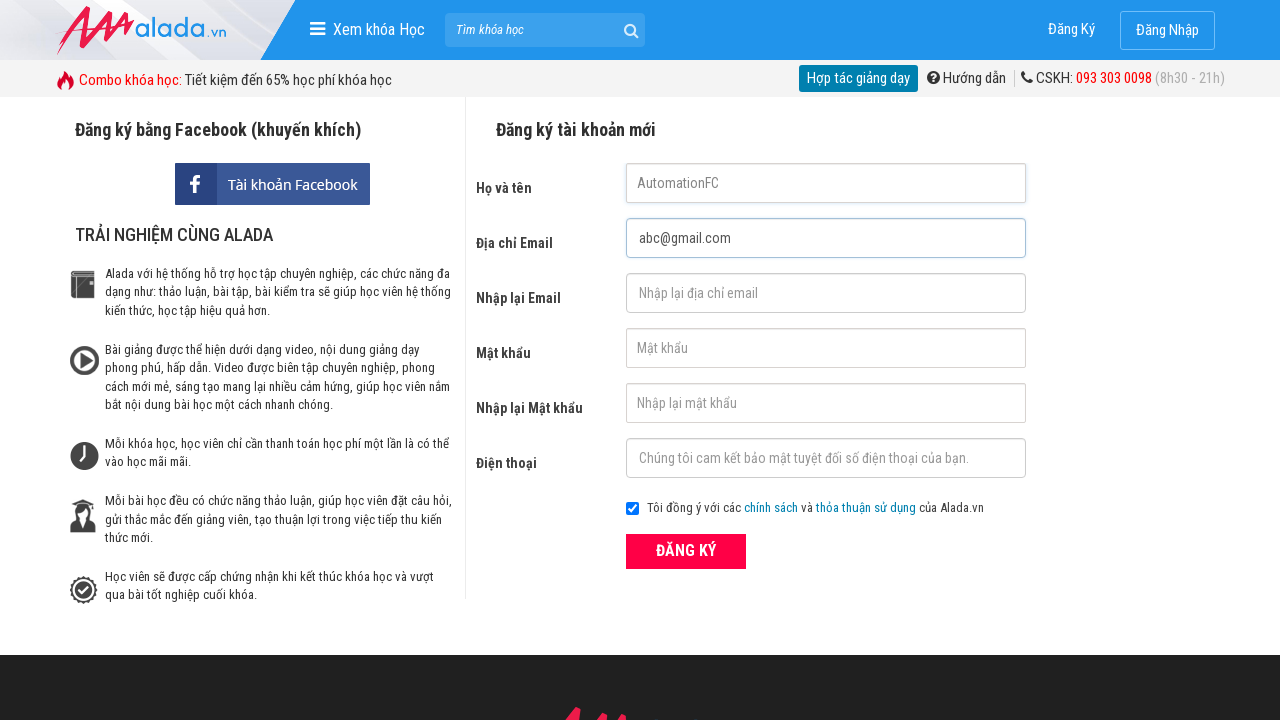

Filled confirm email field with 'abc@gmail.com' on input#txtCEmail
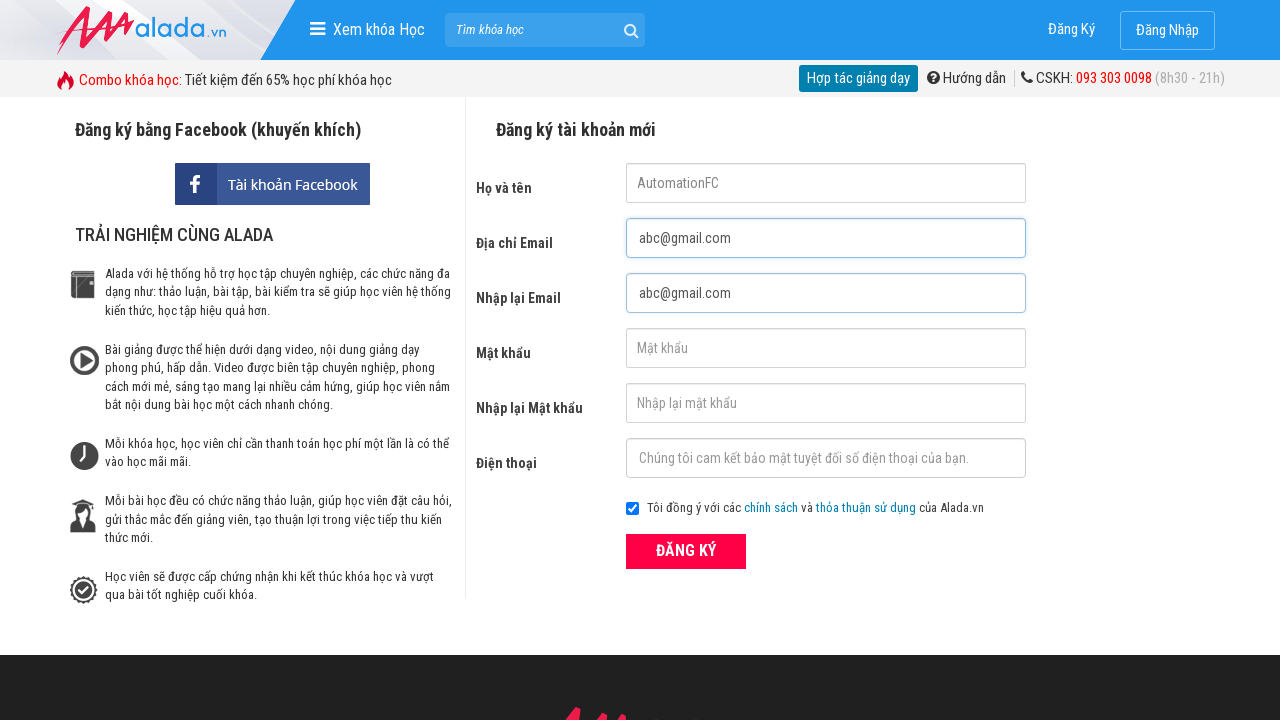

Filled password field with '112233' on input#txtPassword
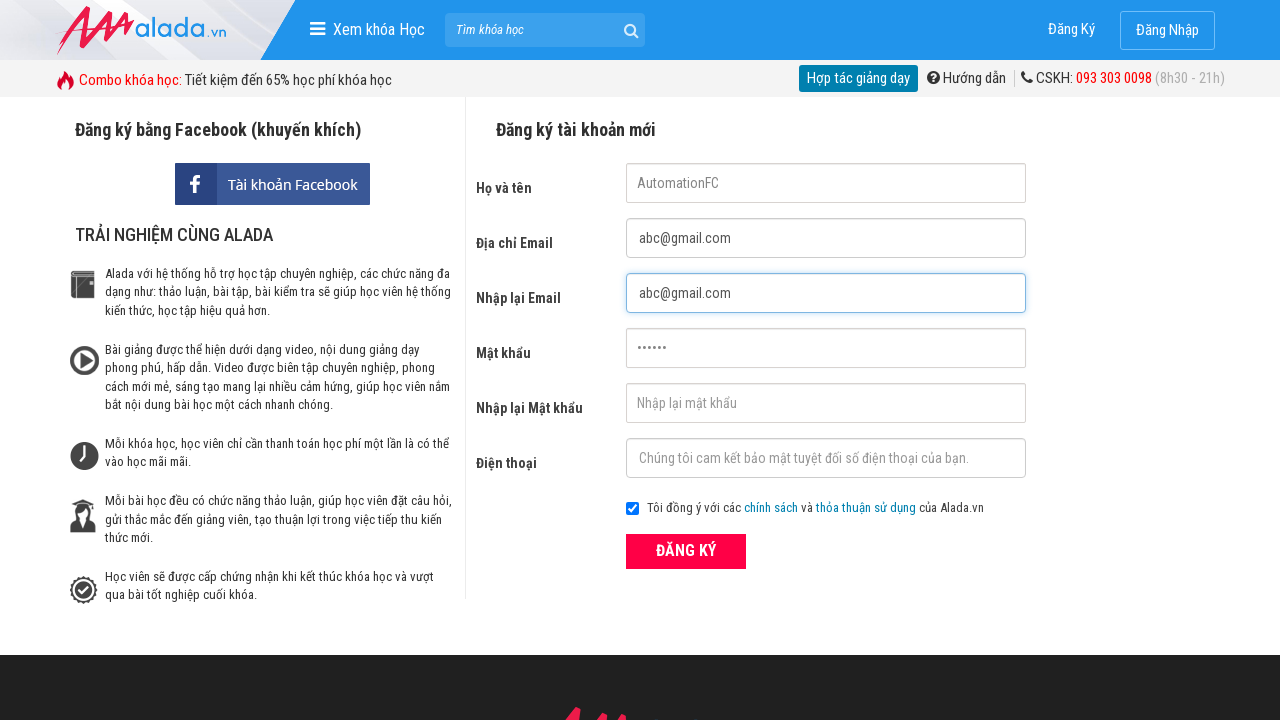

Filled confirm password field with mismatched password '11223333' on input#txtCPassword
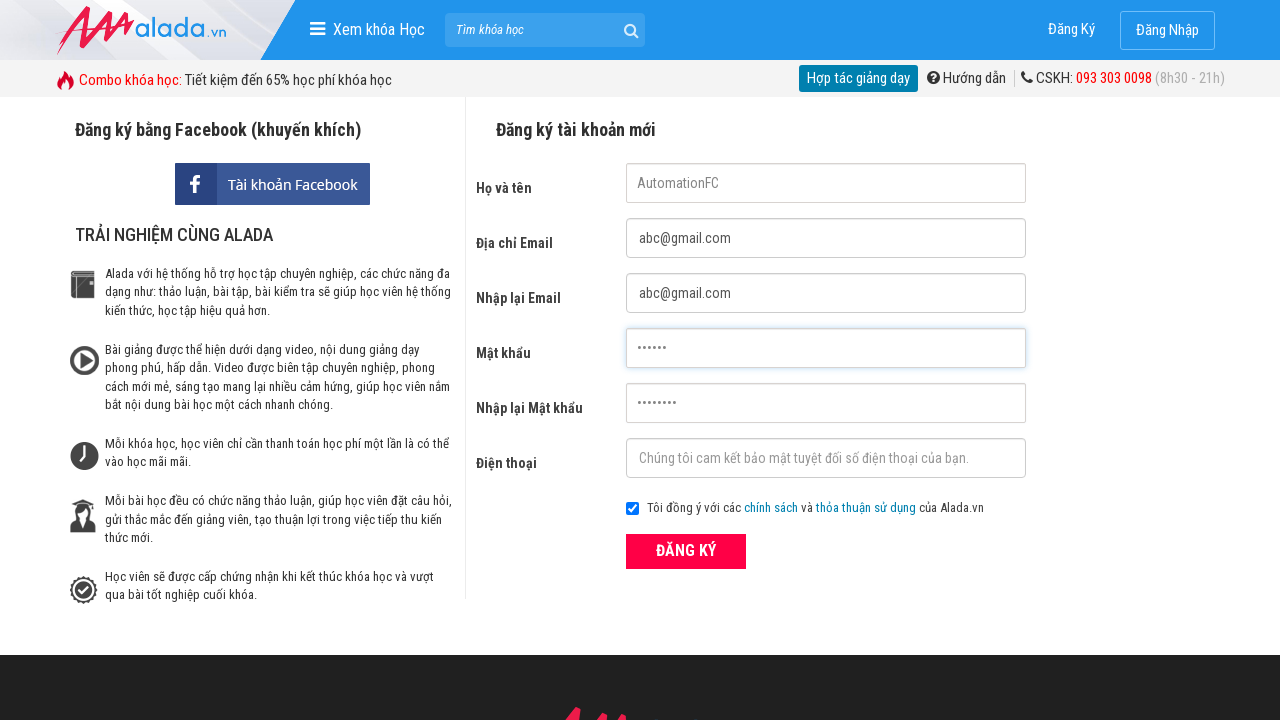

Filled phone field with '0901001001' on input#txtPhone
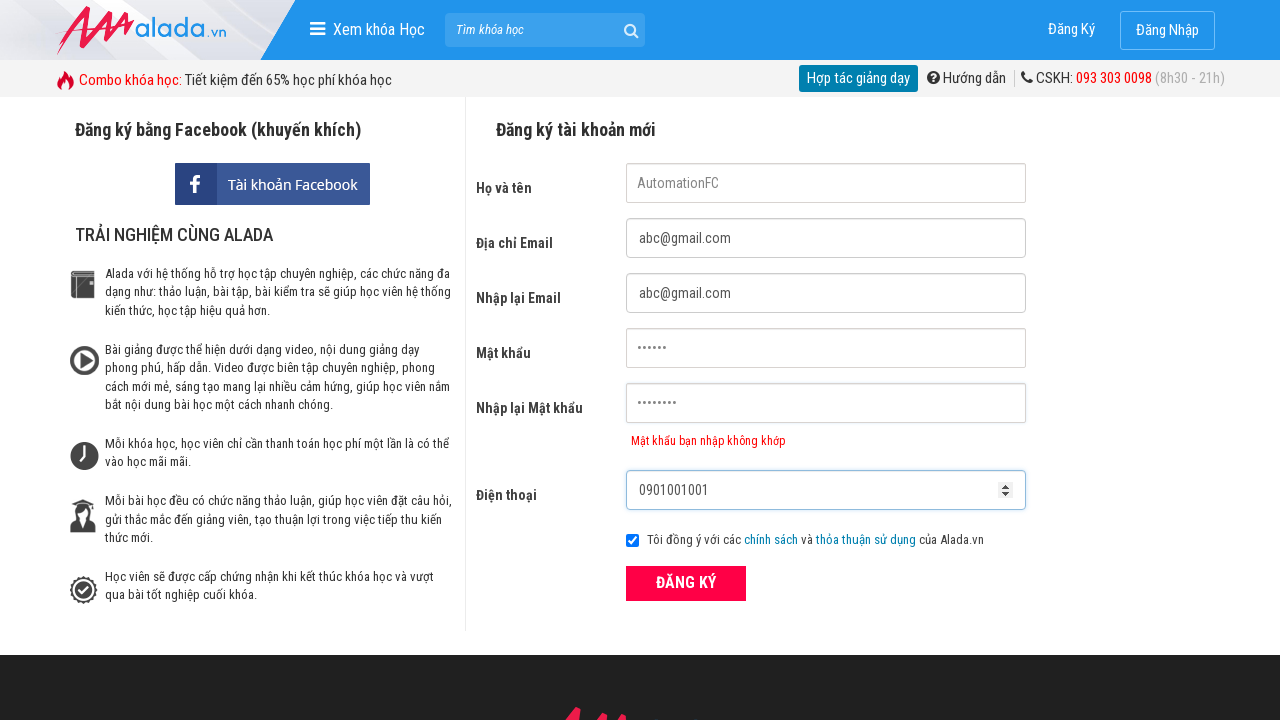

Clicked ĐĂNG KÝ (Register) button to submit form at (686, 583) on xpath=//form[@id='frmLogin']//button[text()='ĐĂNG KÝ']
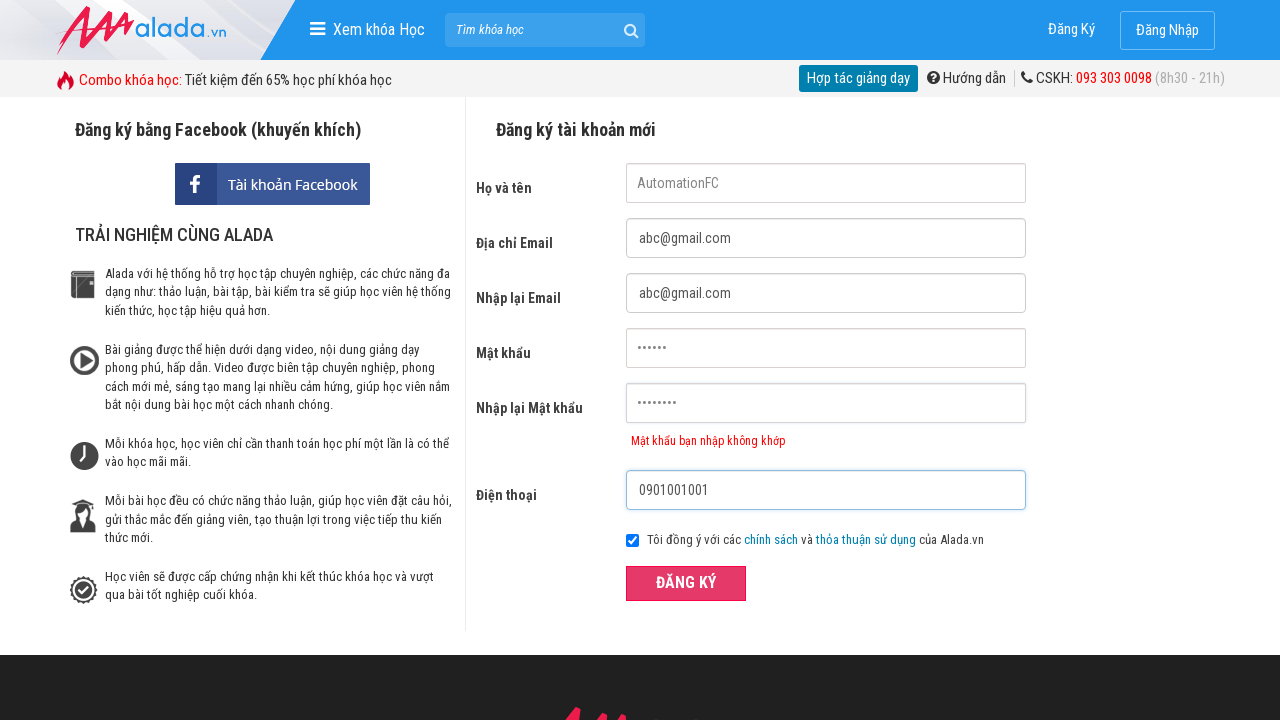

Waited for password confirmation error message to appear
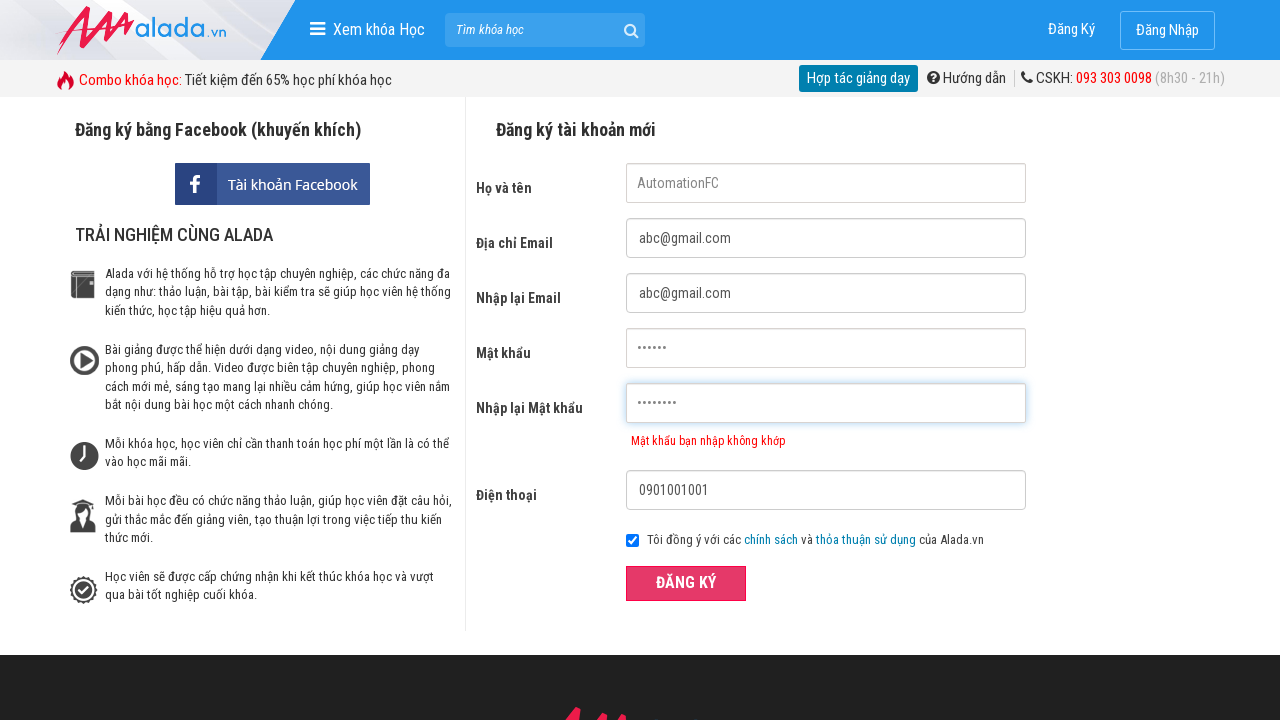

Verified error message 'Mật khẩu bạn nhập không khớp' is displayed for mismatched confirmation password
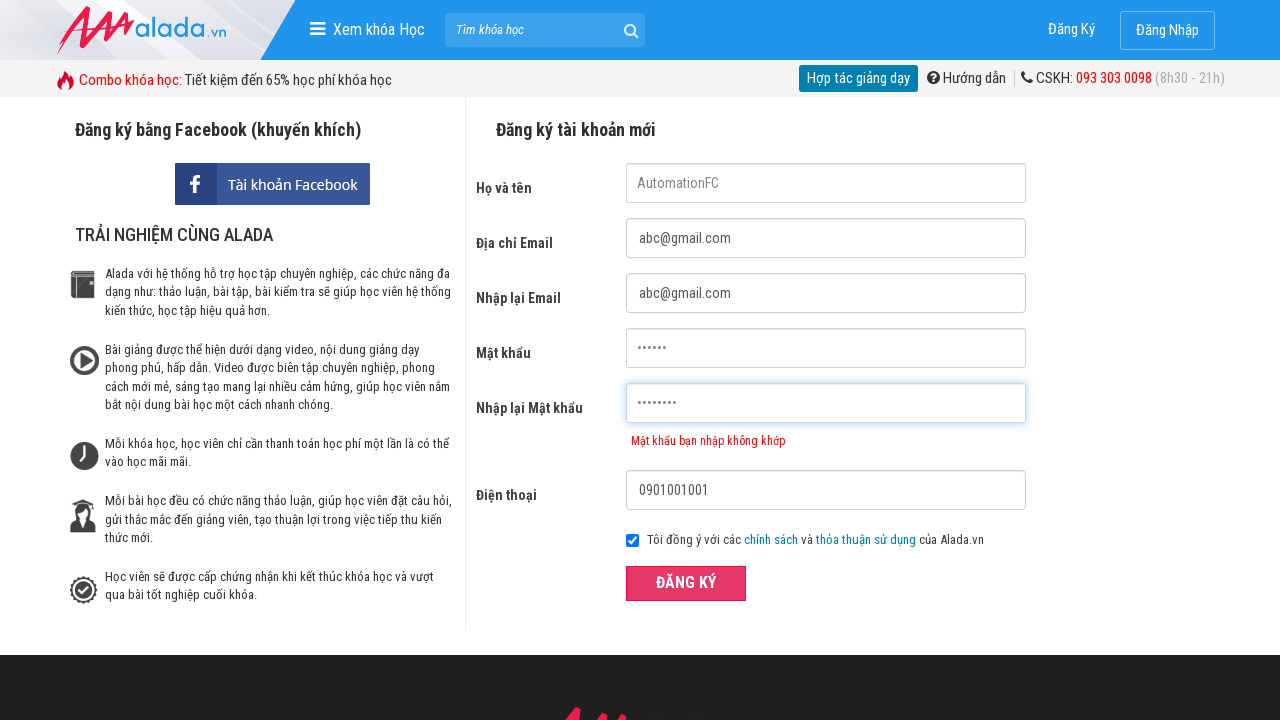

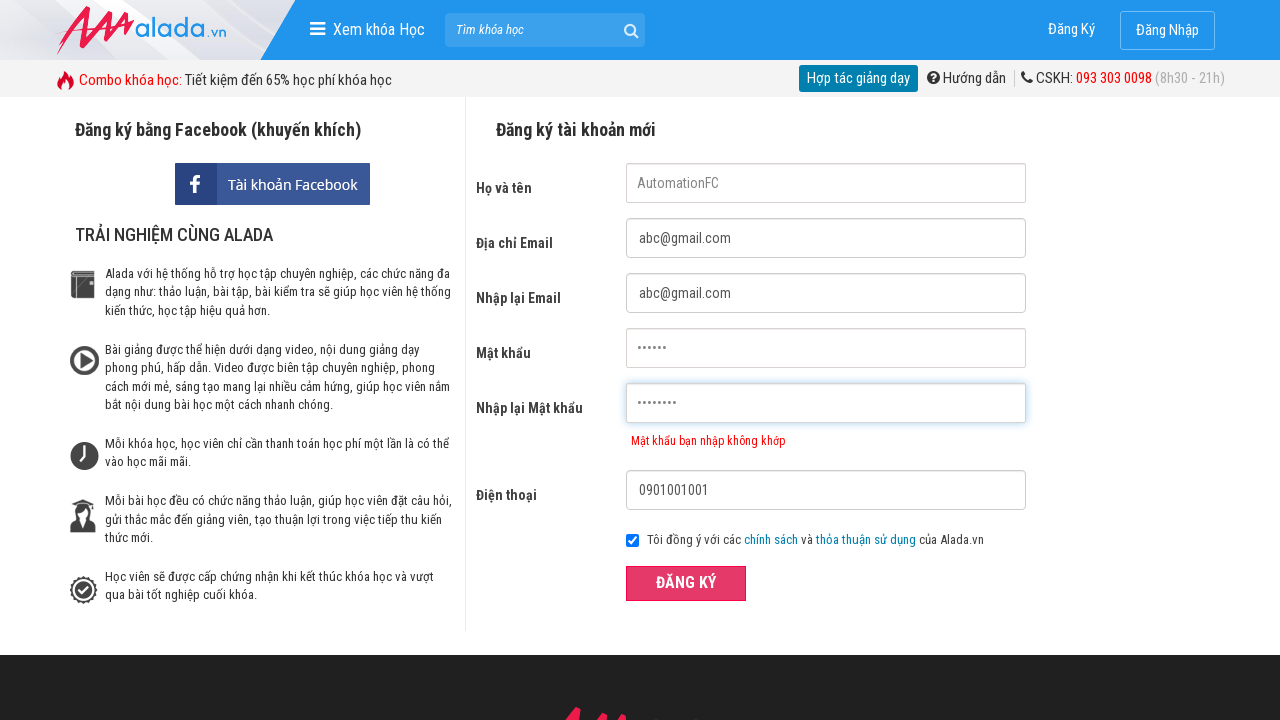